Tests the add/remove elements functionality by clicking the "Add Element" button 10 times to create 10 delete buttons, then verifies all delete buttons were created.

Starting URL: https://the-internet.herokuapp.com/add_remove_elements/

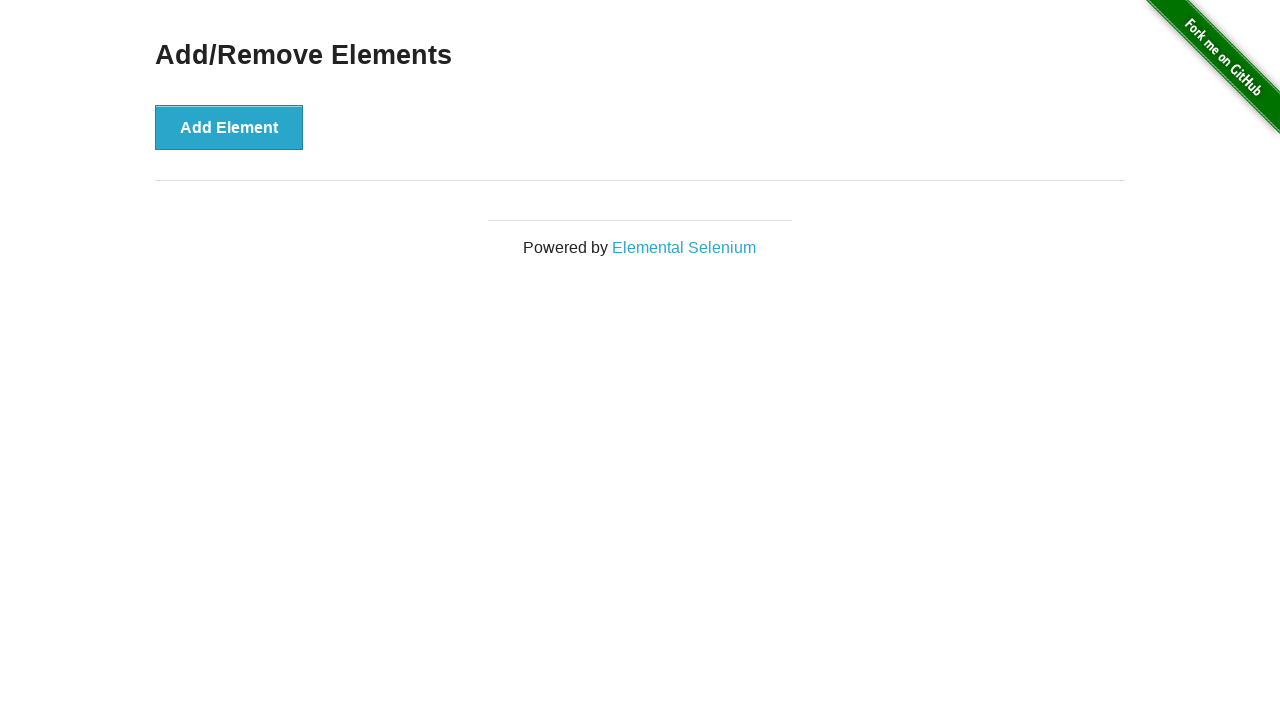

Clicked 'Add Element' button (iteration 1/10) at (229, 127) on xpath=//*[text()='Add Element']
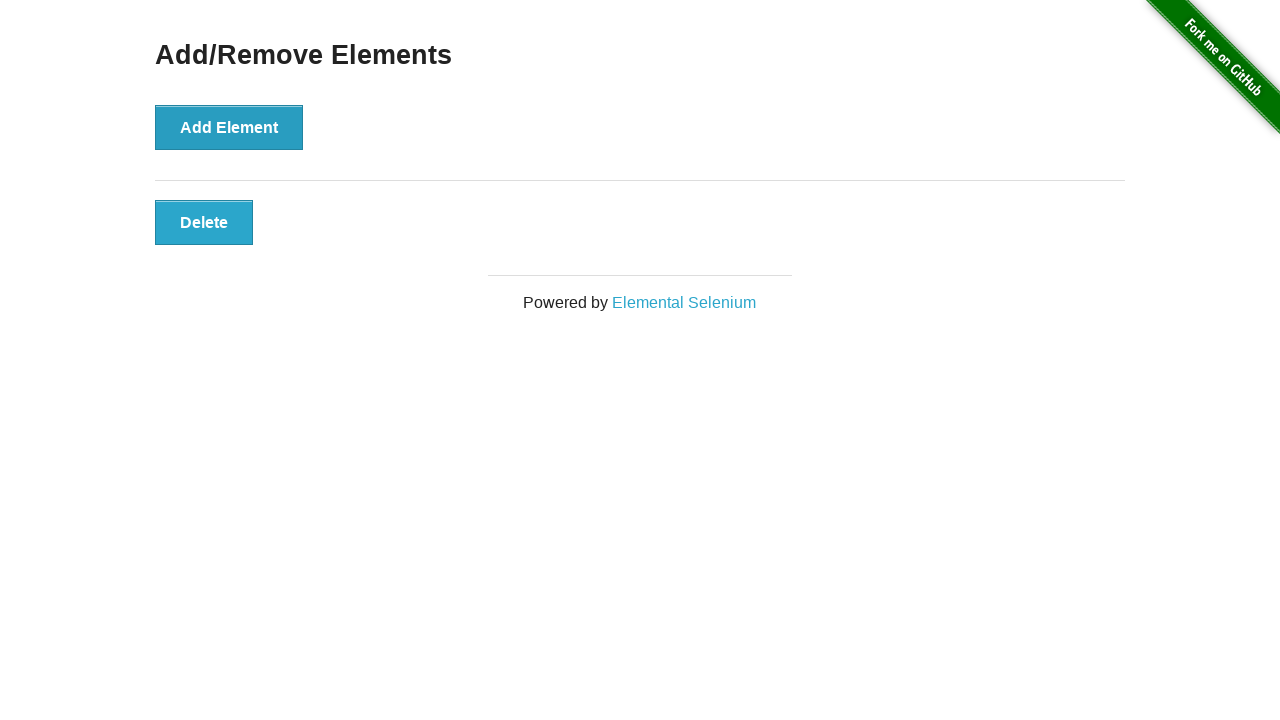

Clicked 'Add Element' button (iteration 2/10) at (229, 127) on xpath=//*[text()='Add Element']
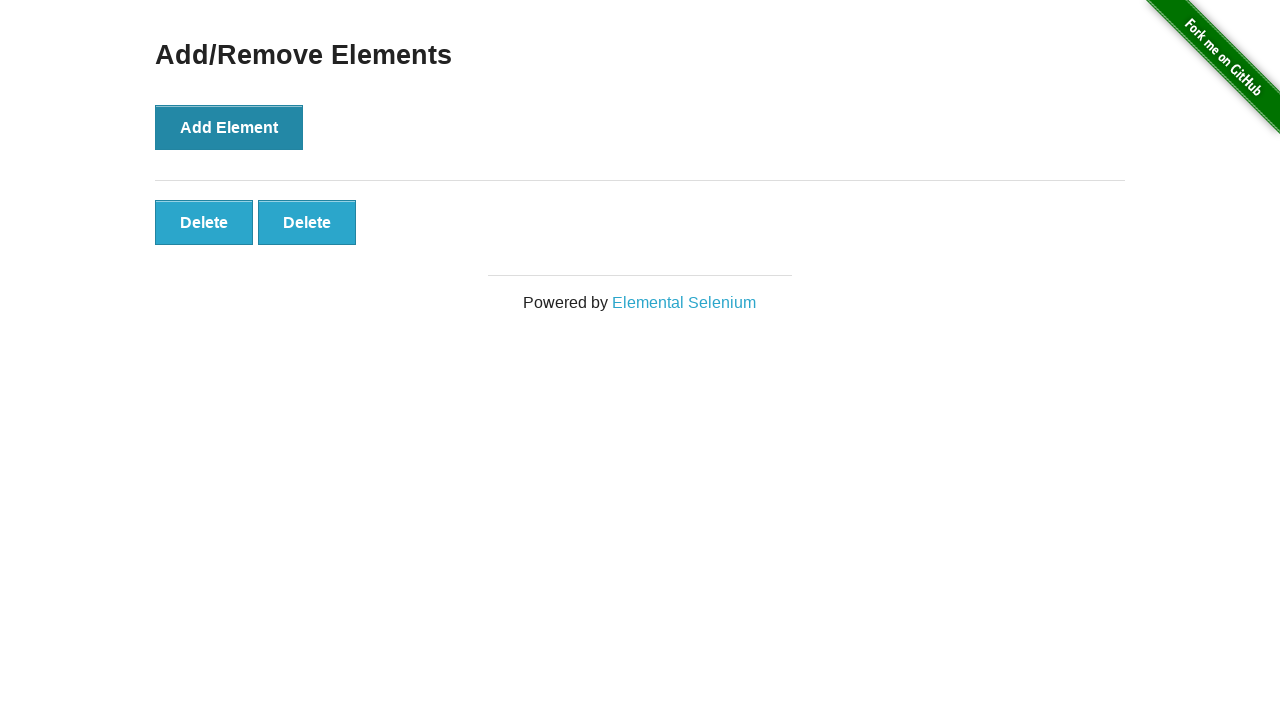

Clicked 'Add Element' button (iteration 3/10) at (229, 127) on xpath=//*[text()='Add Element']
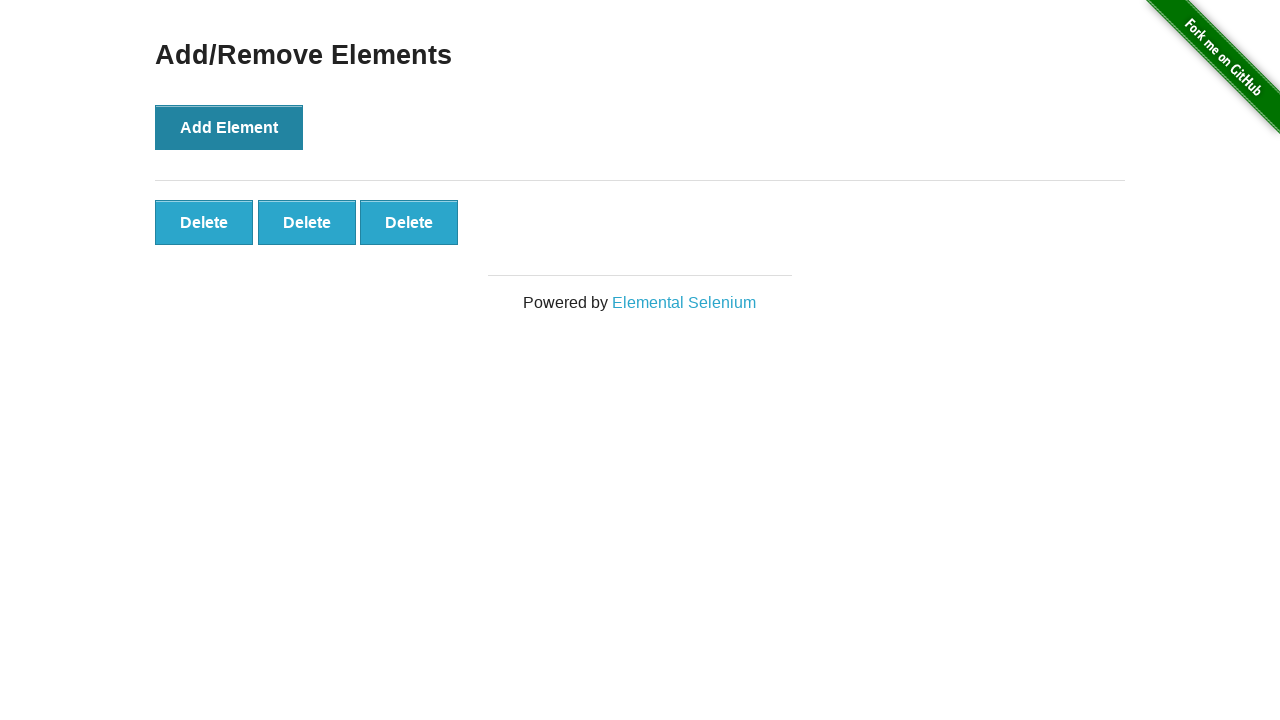

Clicked 'Add Element' button (iteration 4/10) at (229, 127) on xpath=//*[text()='Add Element']
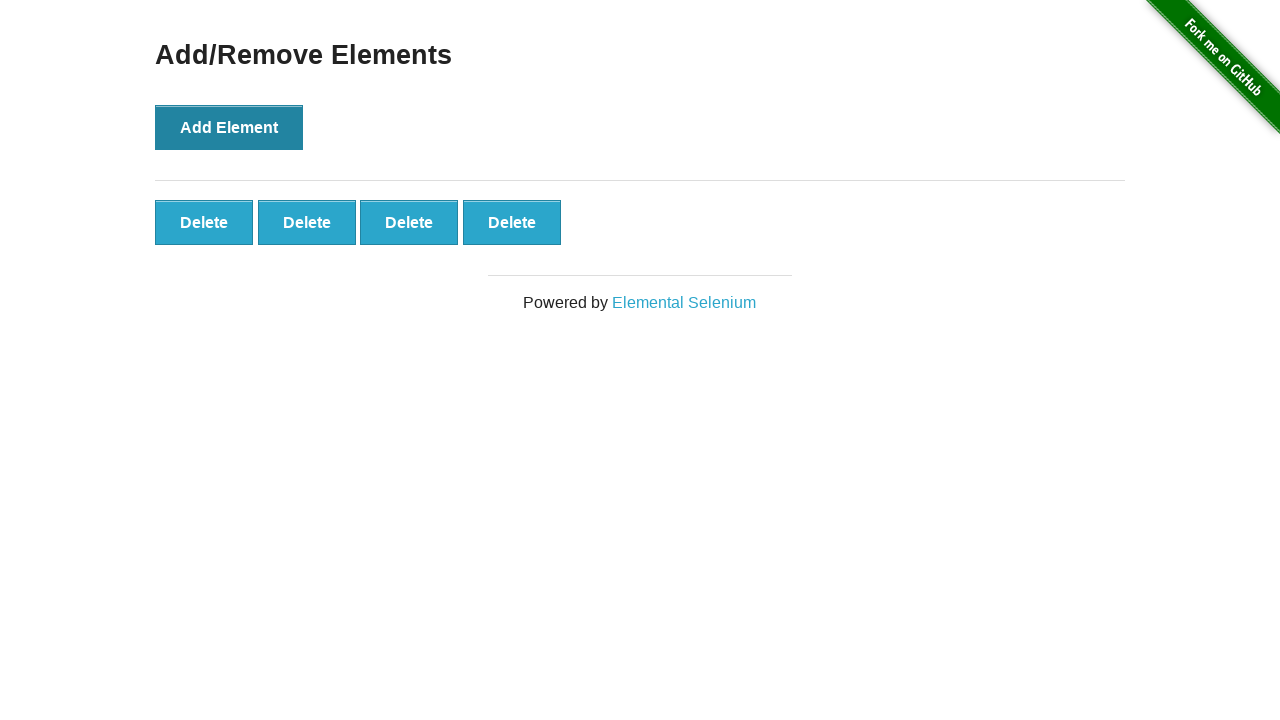

Clicked 'Add Element' button (iteration 5/10) at (229, 127) on xpath=//*[text()='Add Element']
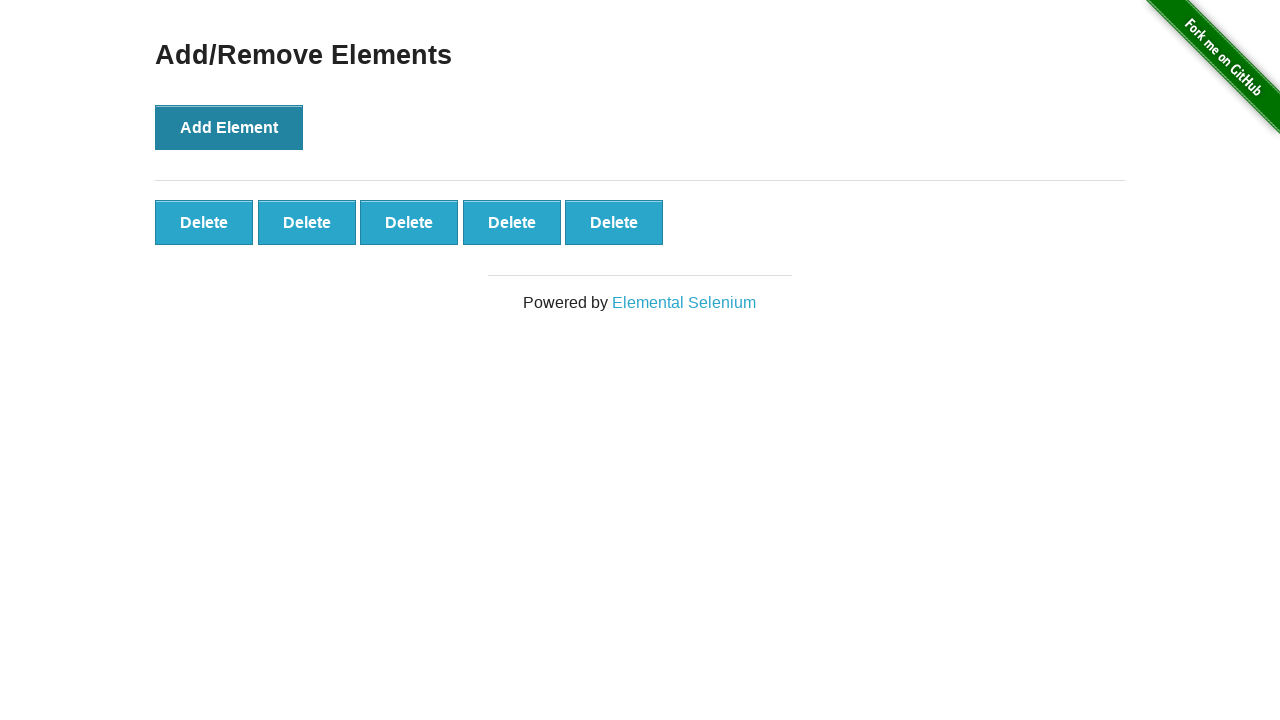

Clicked 'Add Element' button (iteration 6/10) at (229, 127) on xpath=//*[text()='Add Element']
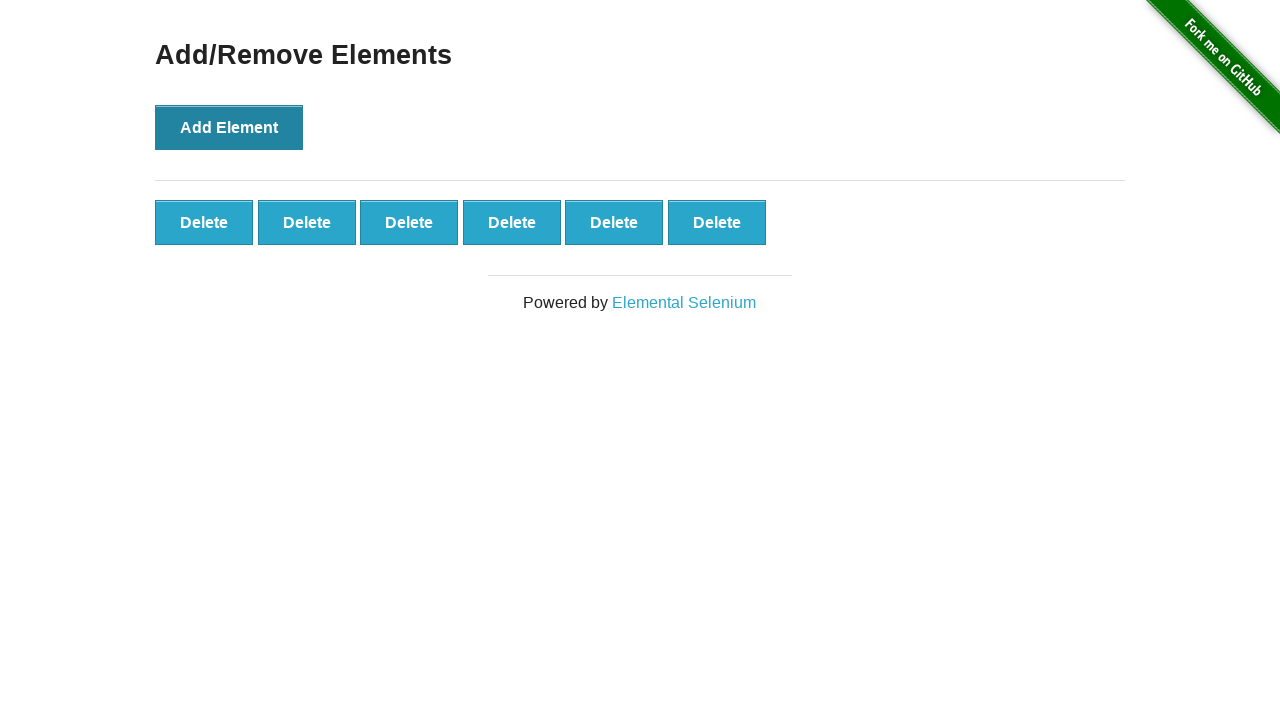

Clicked 'Add Element' button (iteration 7/10) at (229, 127) on xpath=//*[text()='Add Element']
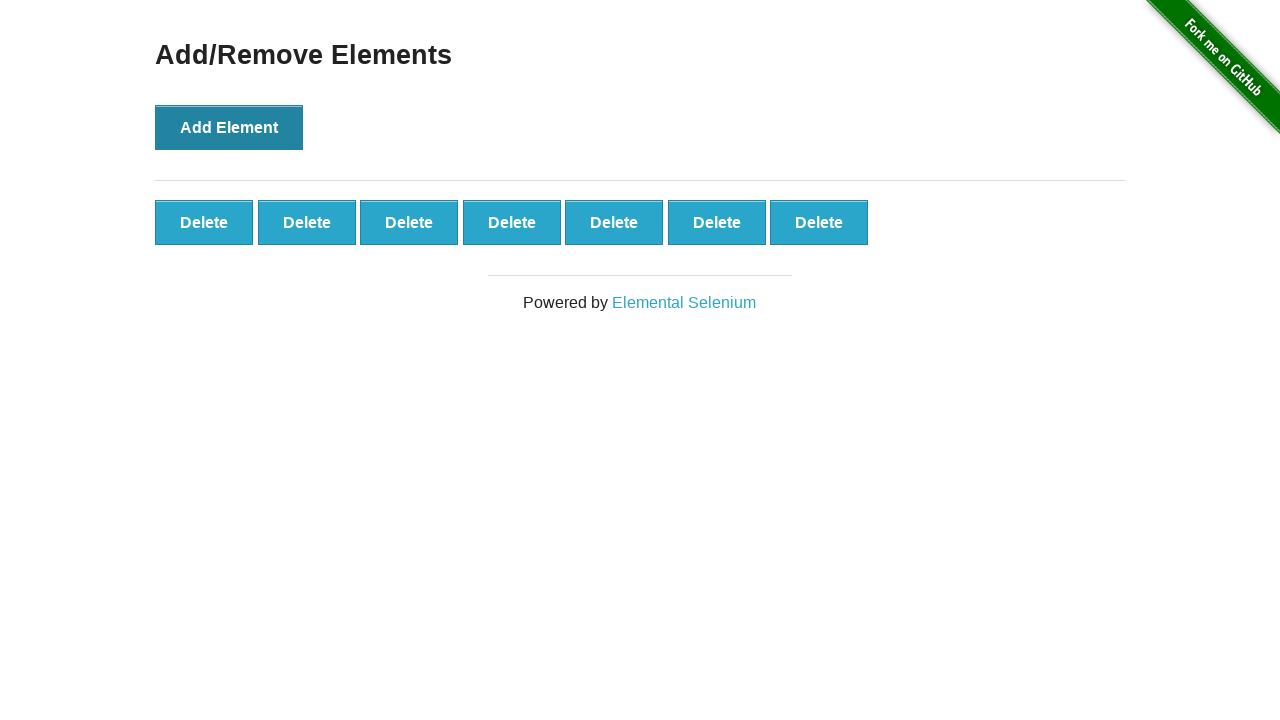

Clicked 'Add Element' button (iteration 8/10) at (229, 127) on xpath=//*[text()='Add Element']
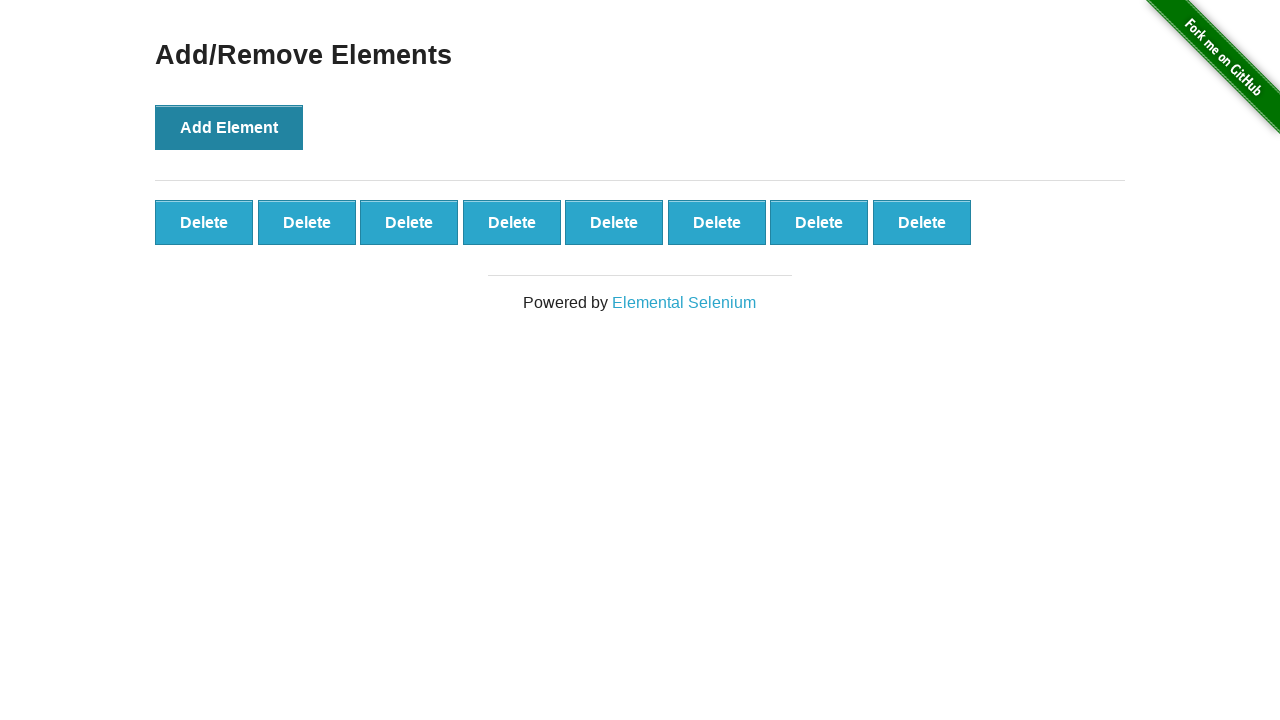

Clicked 'Add Element' button (iteration 9/10) at (229, 127) on xpath=//*[text()='Add Element']
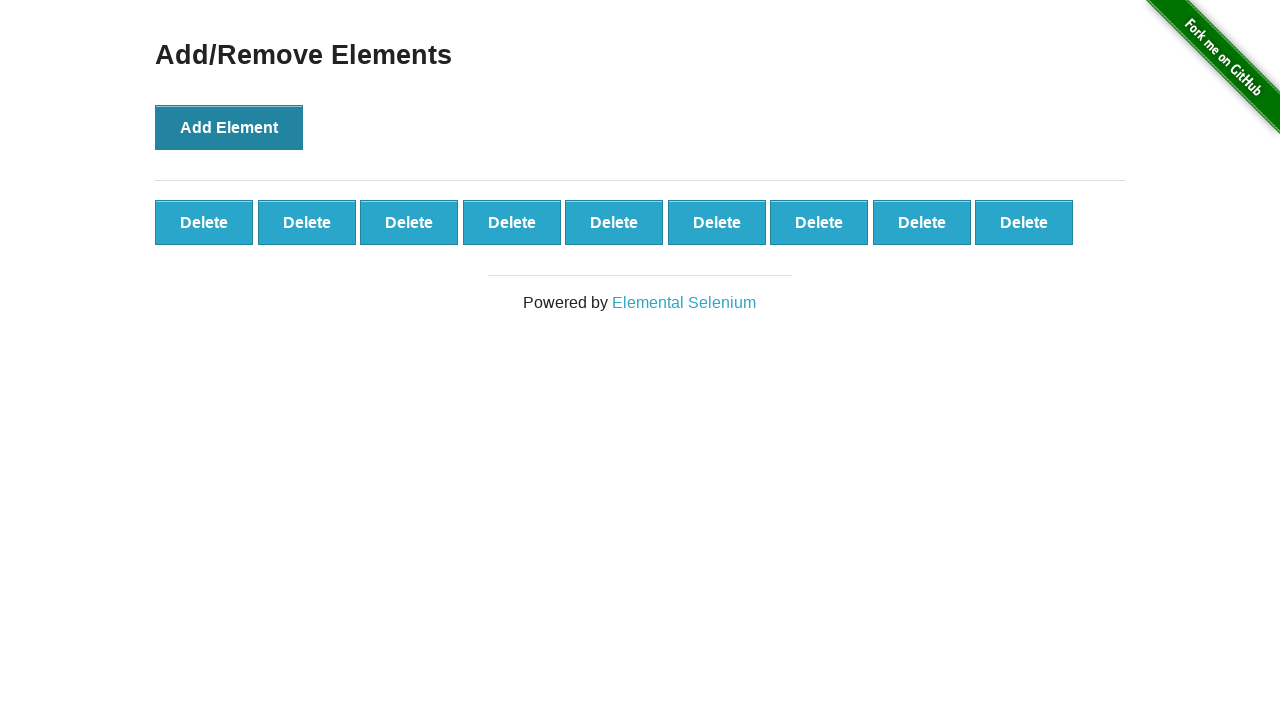

Clicked 'Add Element' button (iteration 10/10) at (229, 127) on xpath=//*[text()='Add Element']
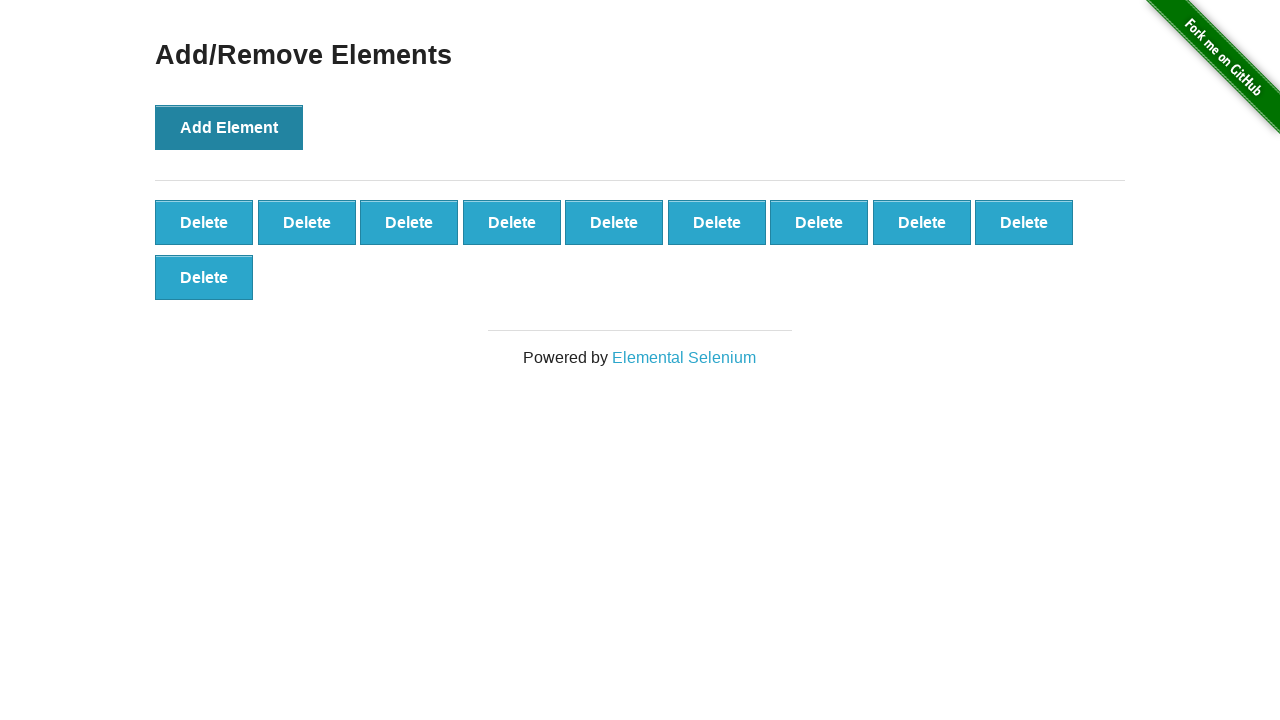

Waited for the last delete button to appear
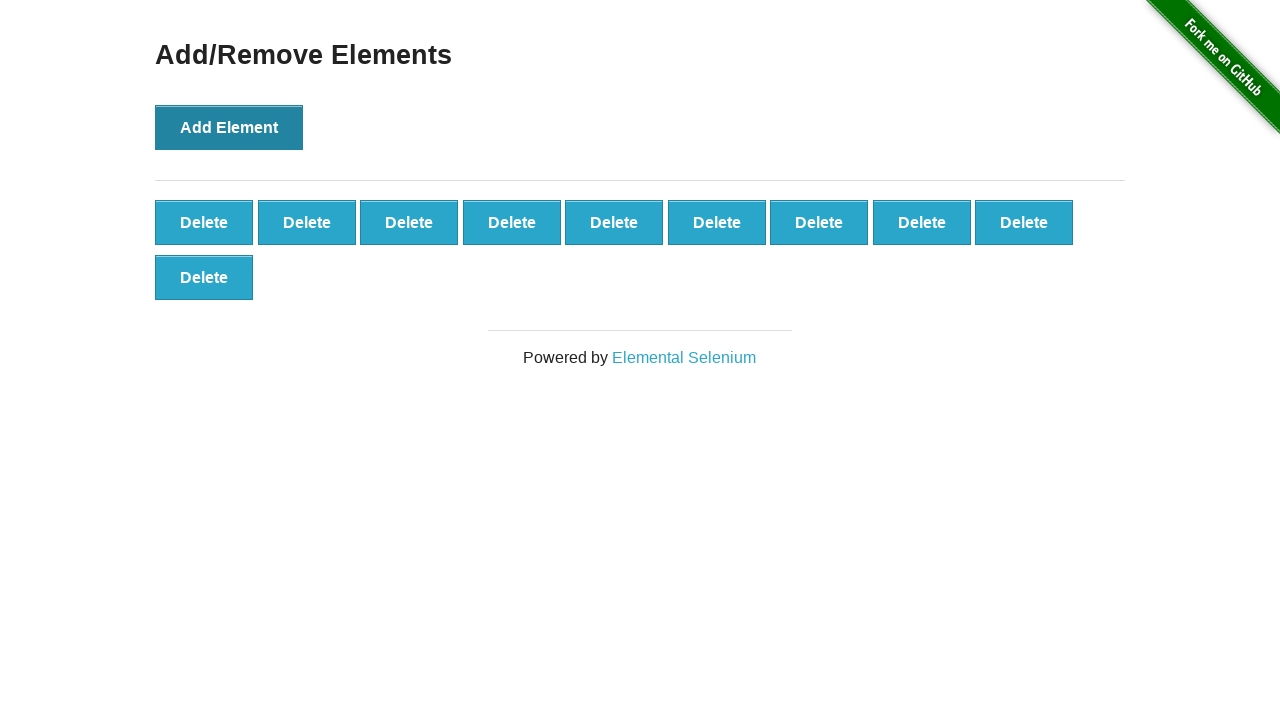

Verified that 10 delete buttons were successfully created
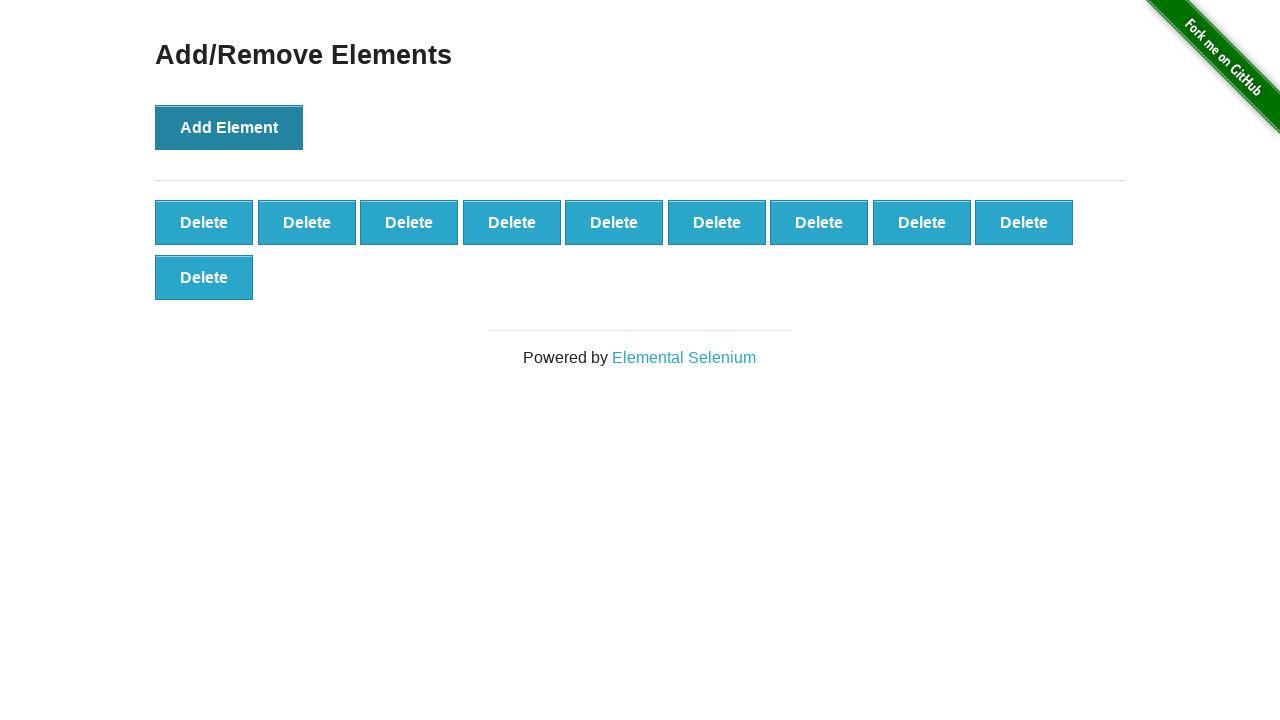

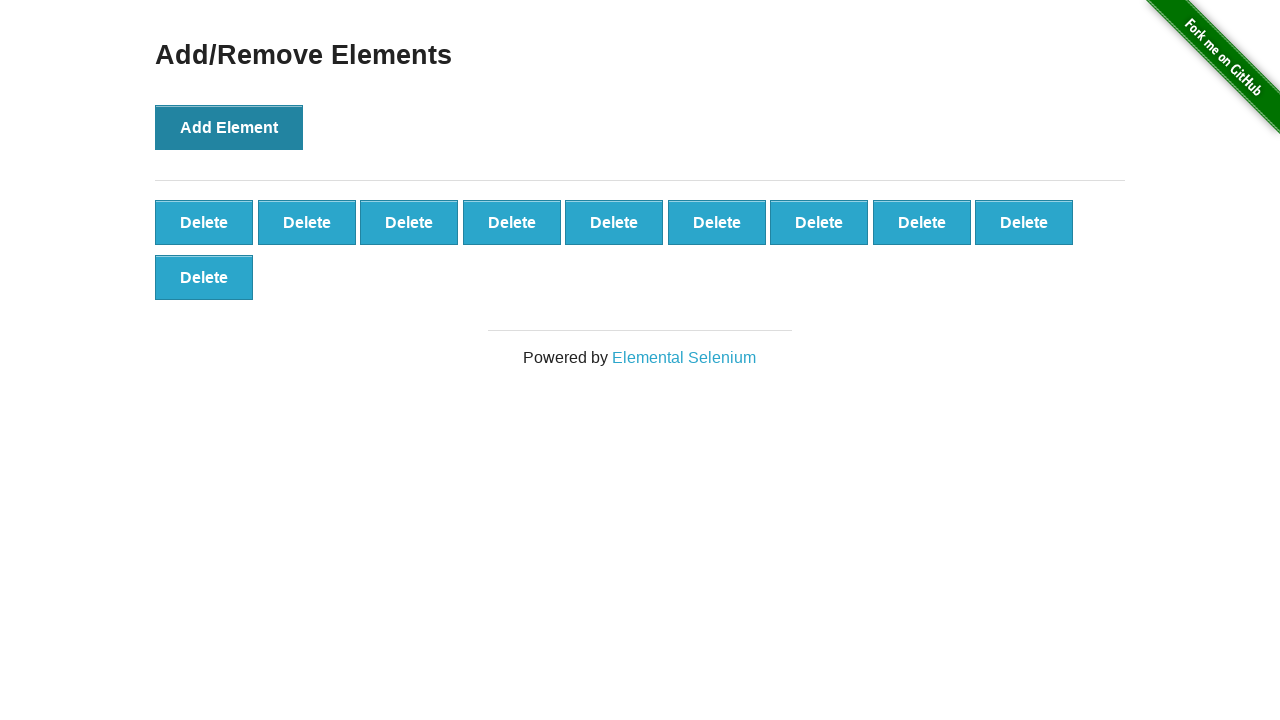